Navigates to W3Schools Java tutorial page and clicks on a navigation bar item button

Starting URL: https://www.w3schools.com/java/default.asp

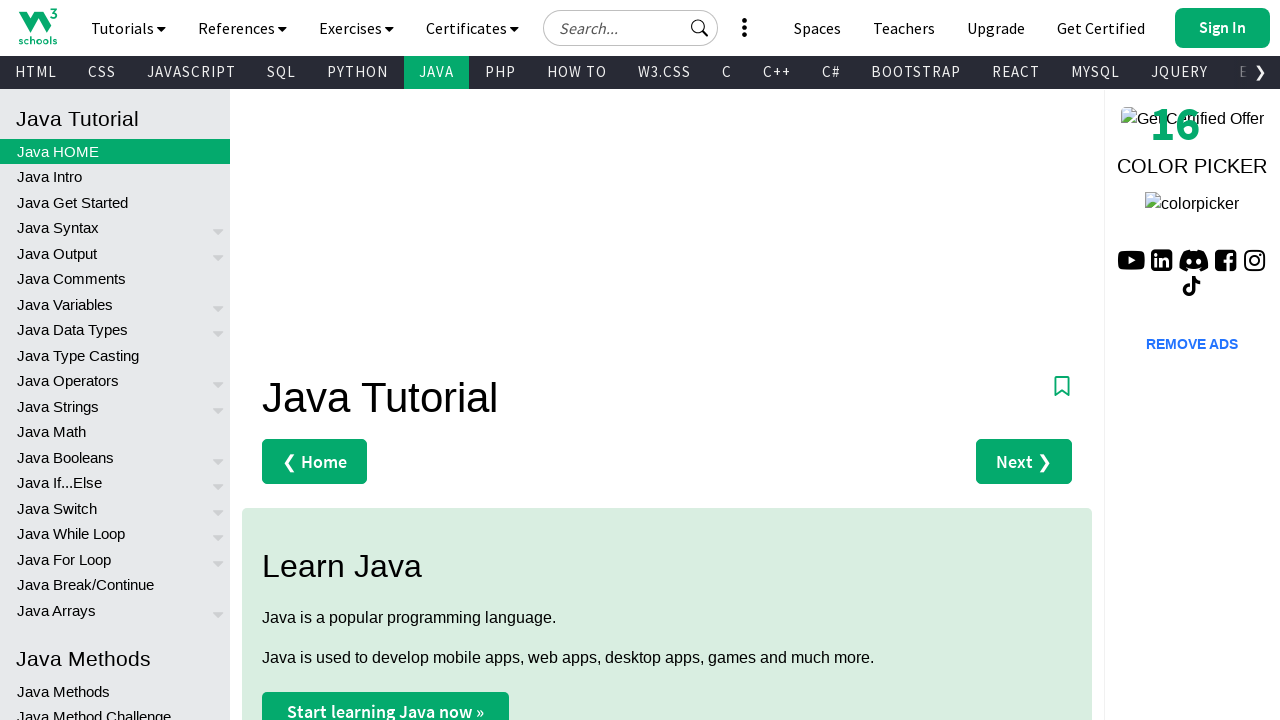

Navigated to W3Schools Java tutorial page
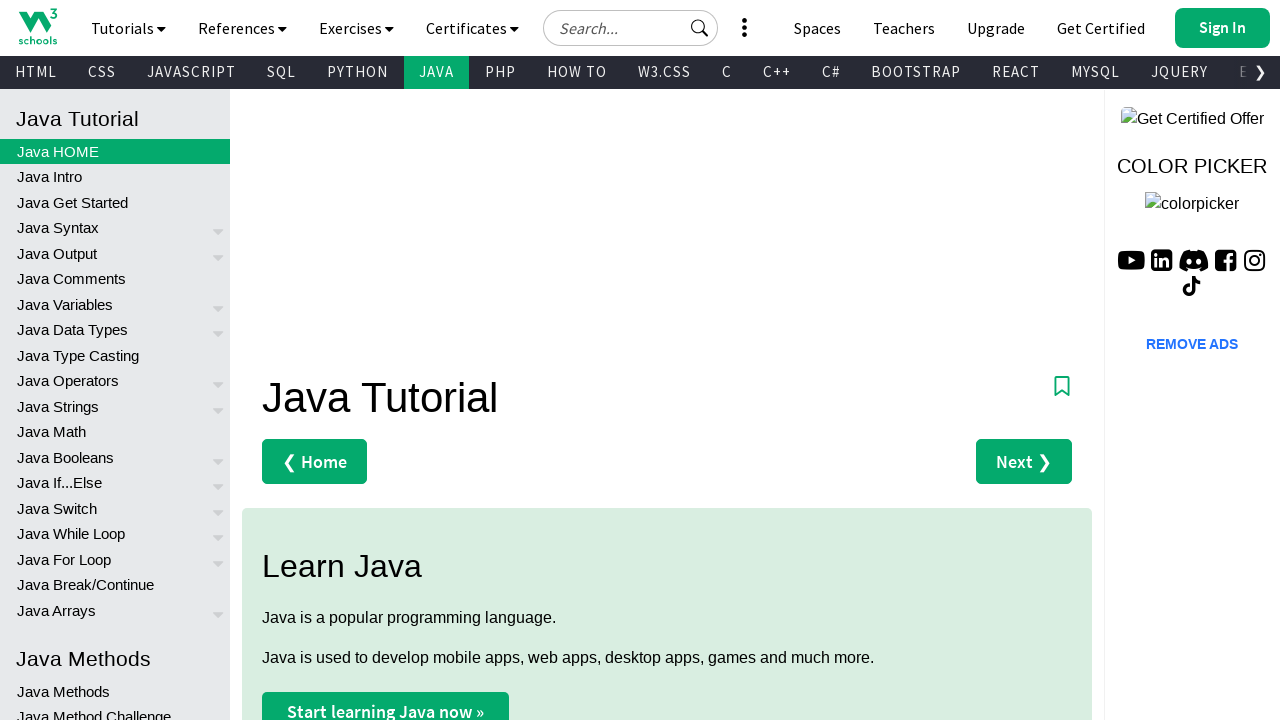

Clicked on navigation bar item button at (38, 26) on .w3-bar-item.w3-button >> nth=0
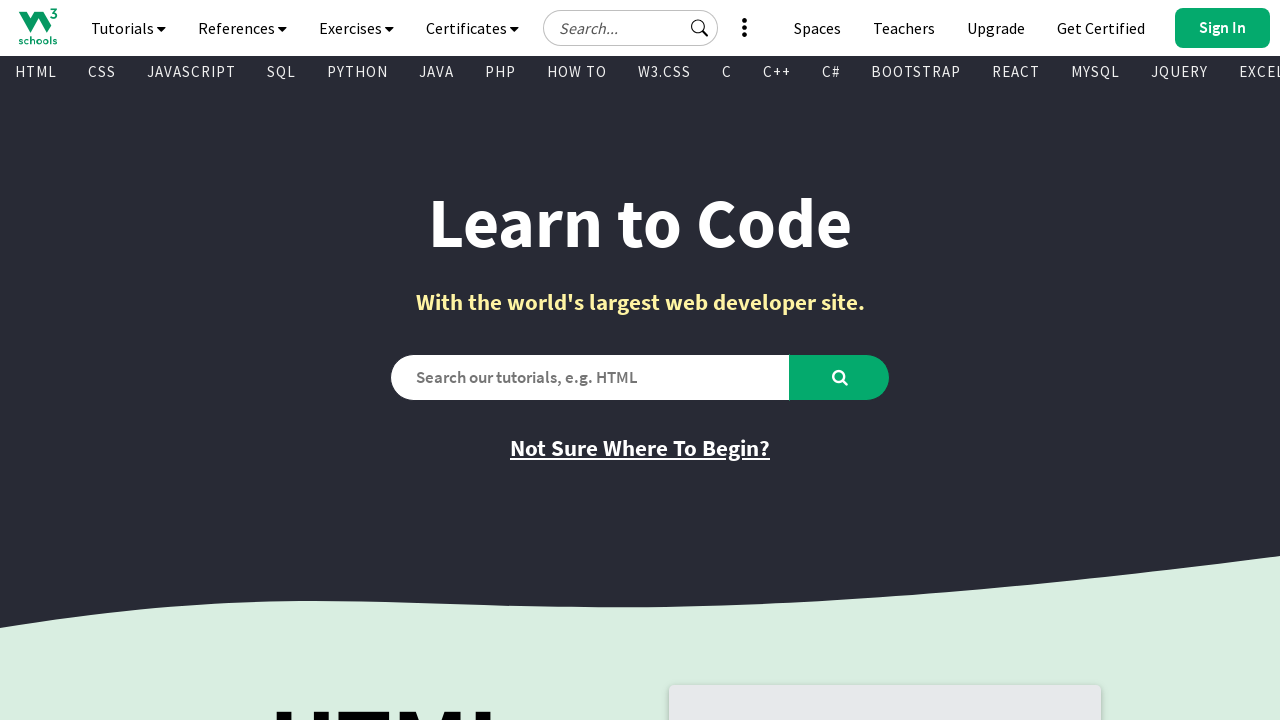

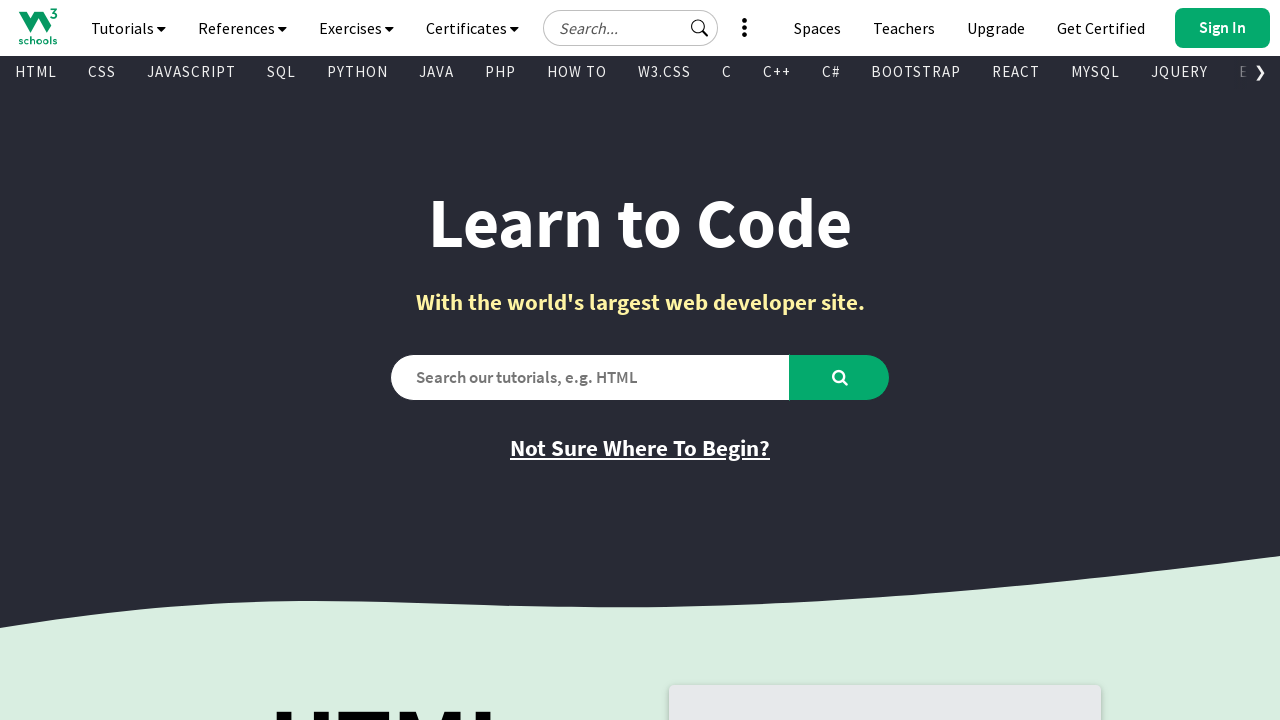